Navigates to the threat map and waits for the attack data table to load

Starting URL: https://threatbutt.com/map/

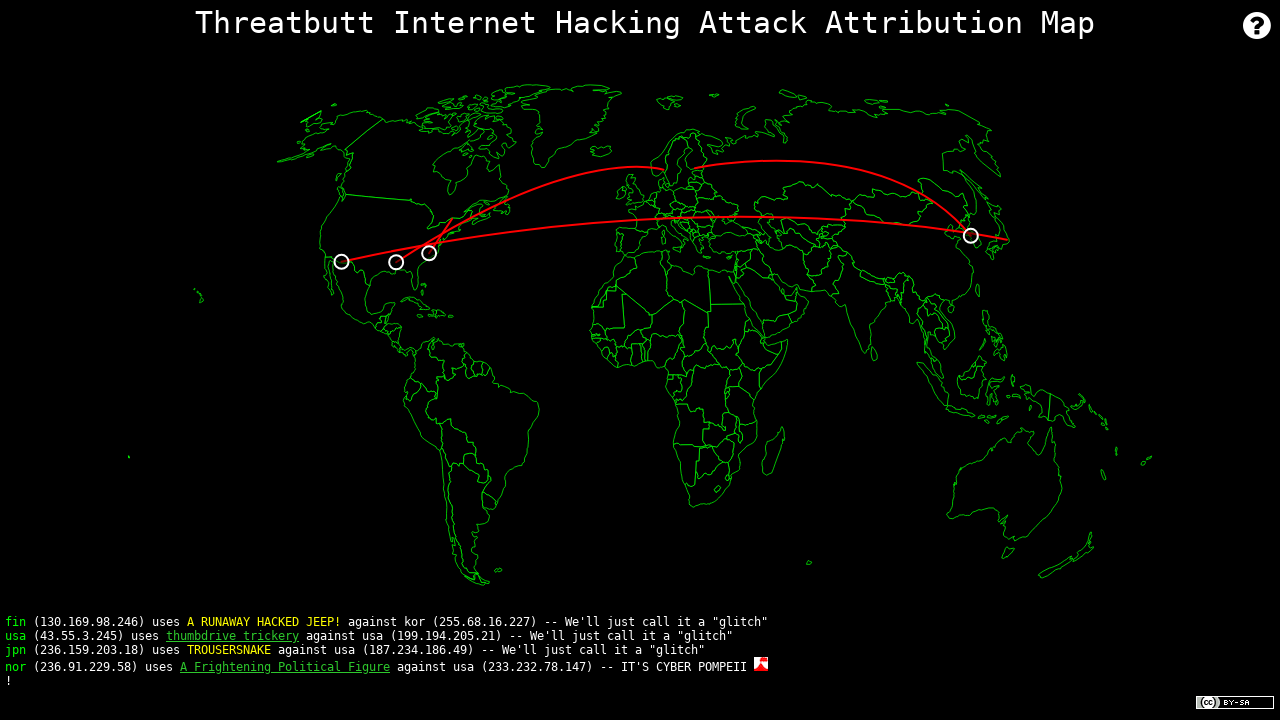

Navigated to threat map at https://threatbutt.com/map/
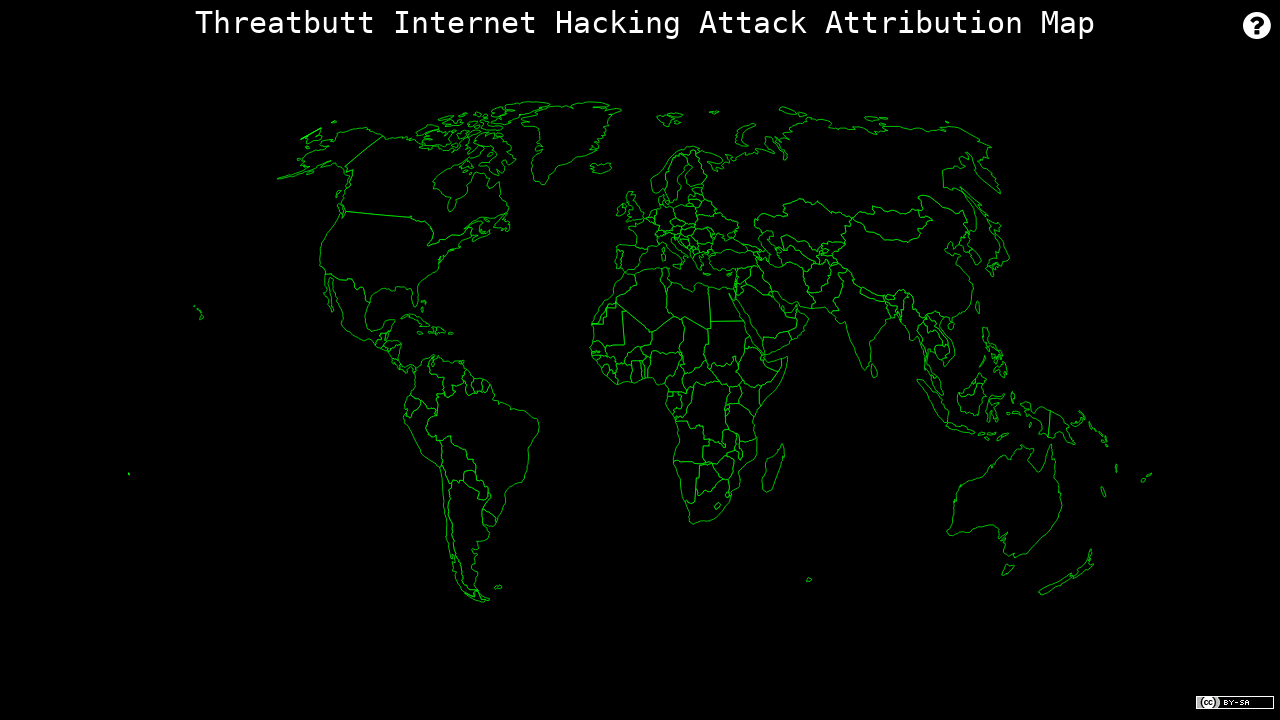

Attack data table loaded successfully
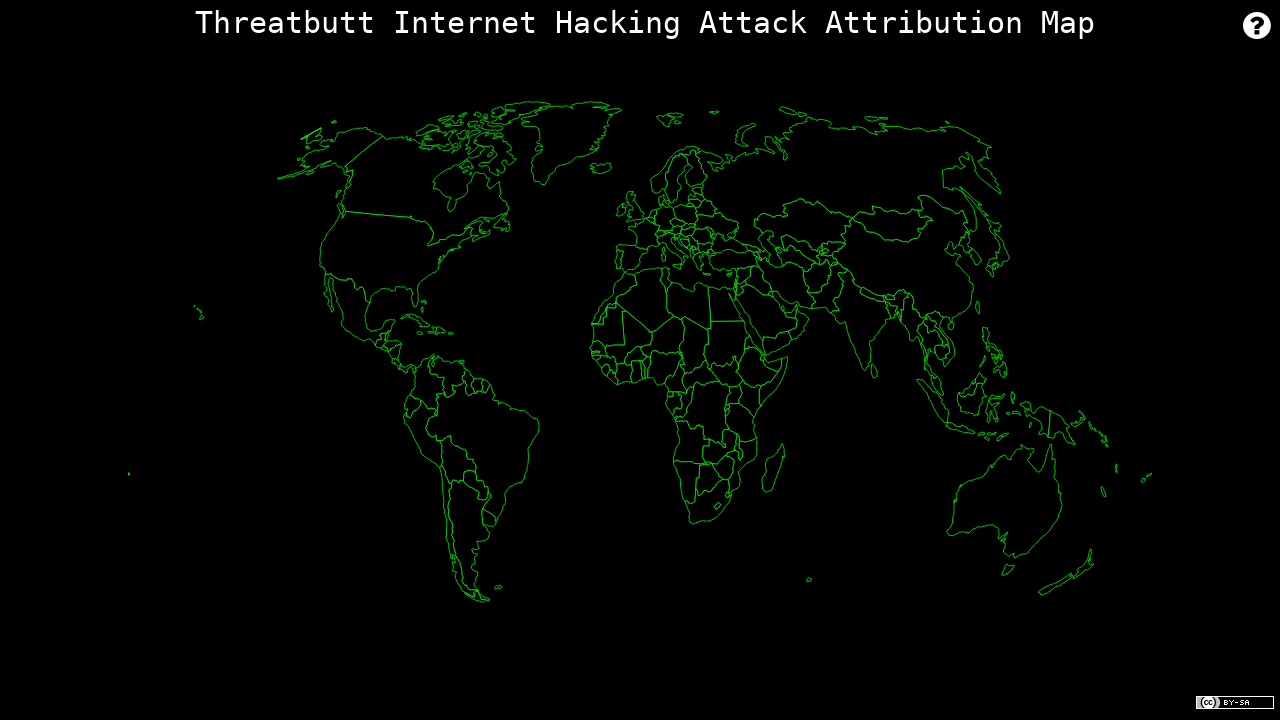

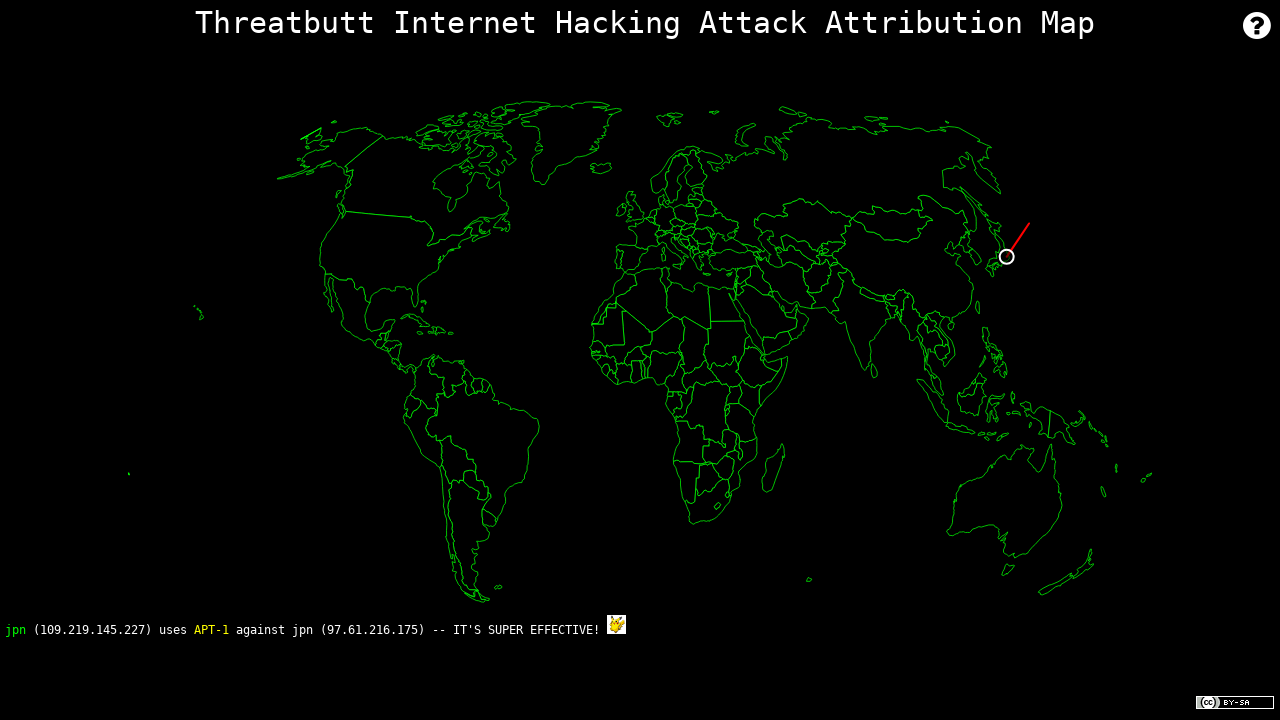